Clears a pre-filled input field and verifies it is empty

Starting URL: https://testeroprogramowania.github.io/selenium/basics.html

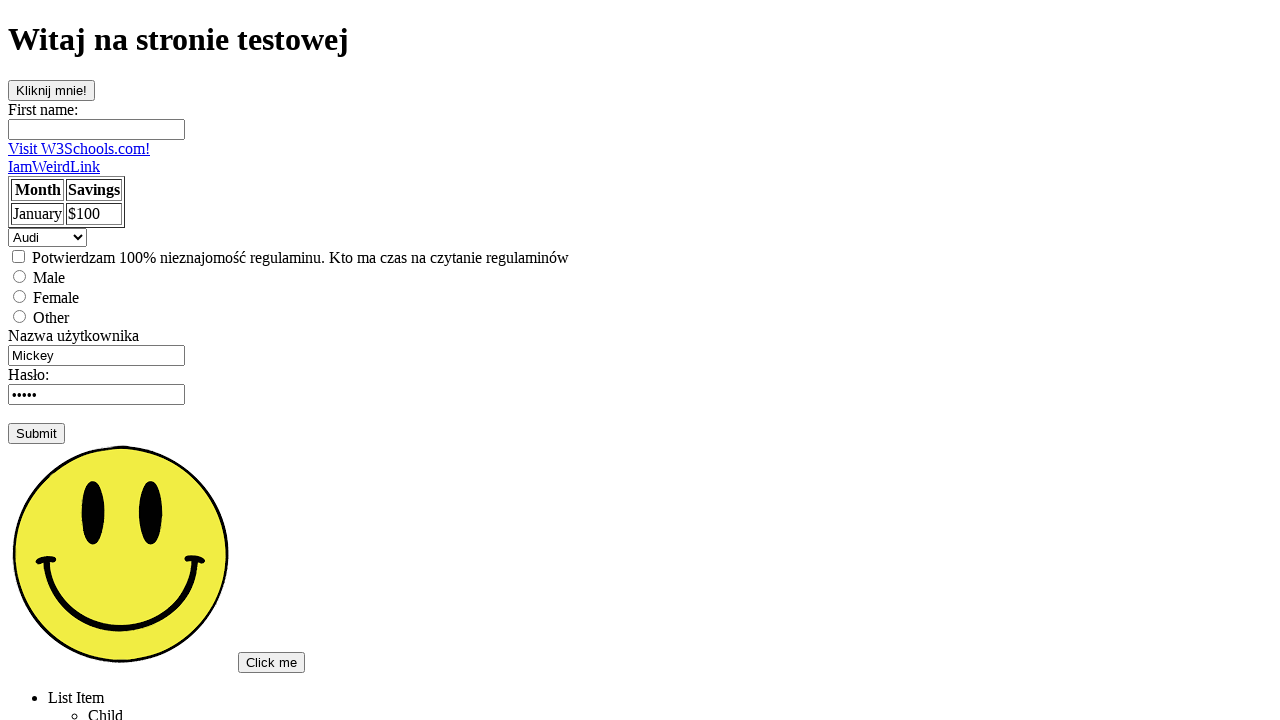

Navigated to test page
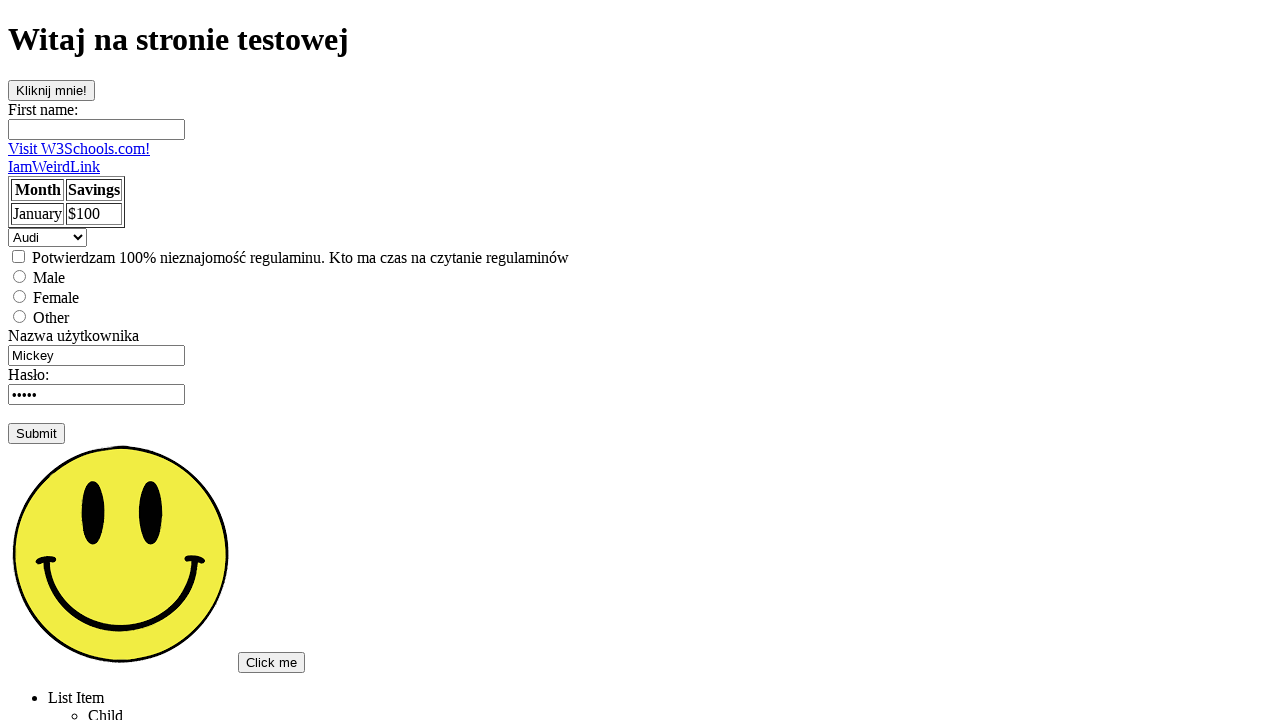

Cleared the pre-filled username input field on input[name='username']
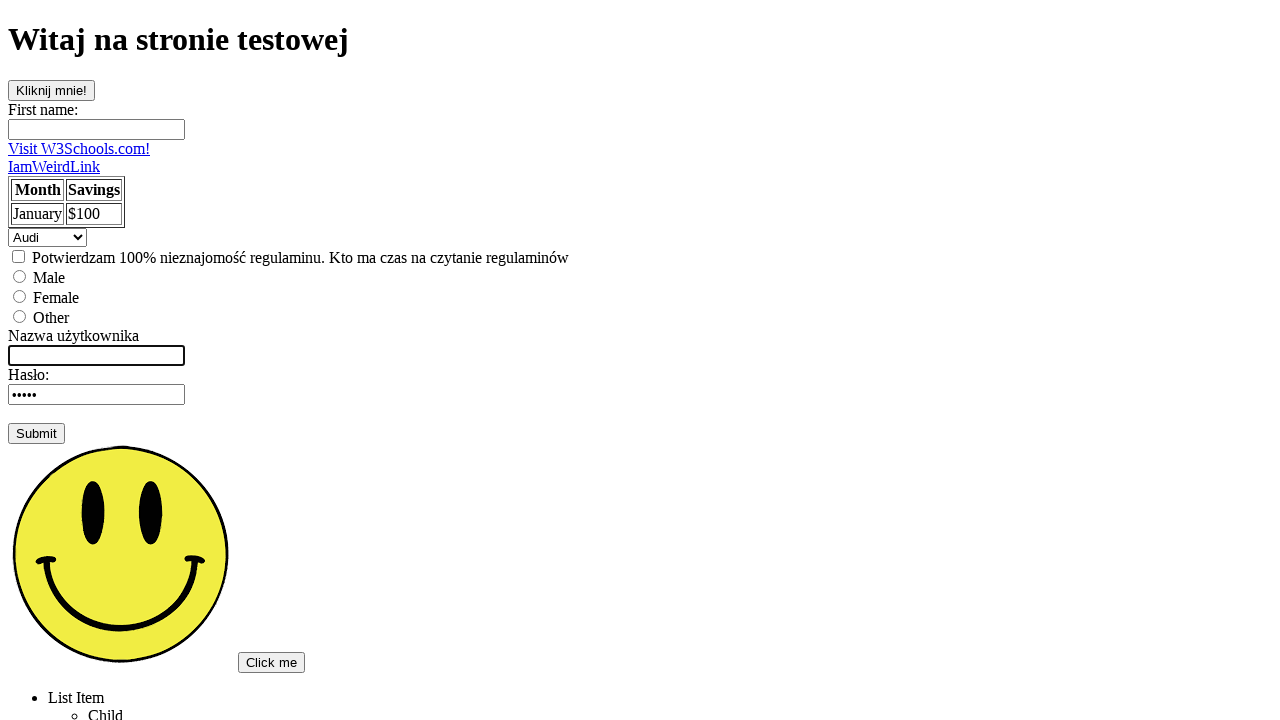

Verified that the username input field is empty
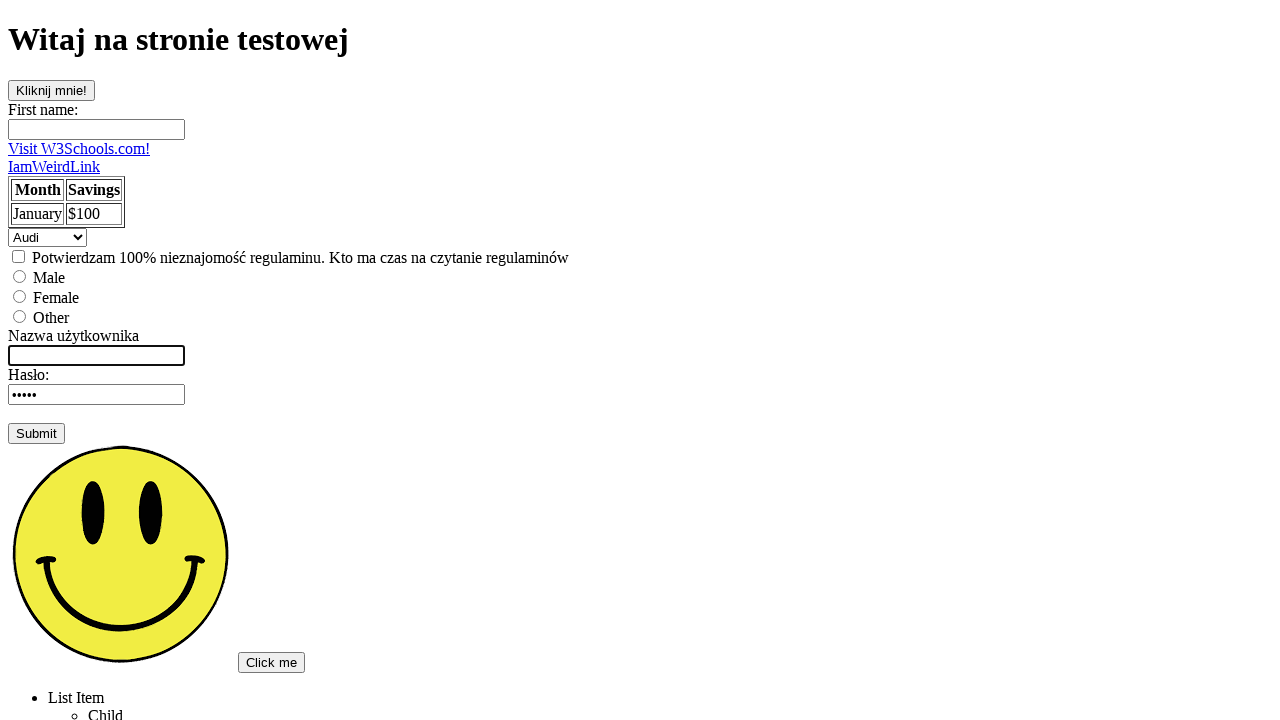

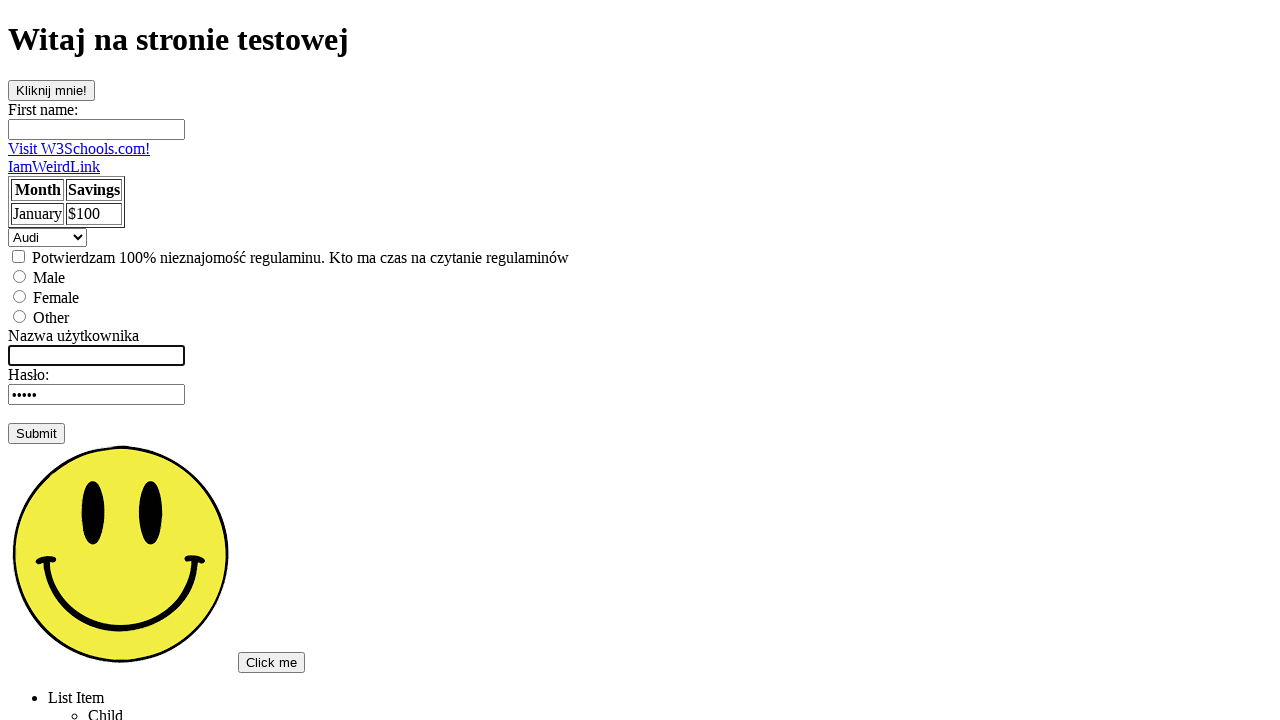